Tests that 'Invalid phone format' validation error appears for phone number field when form is submitted empty.

Starting URL: https://newbookmodels.com/join

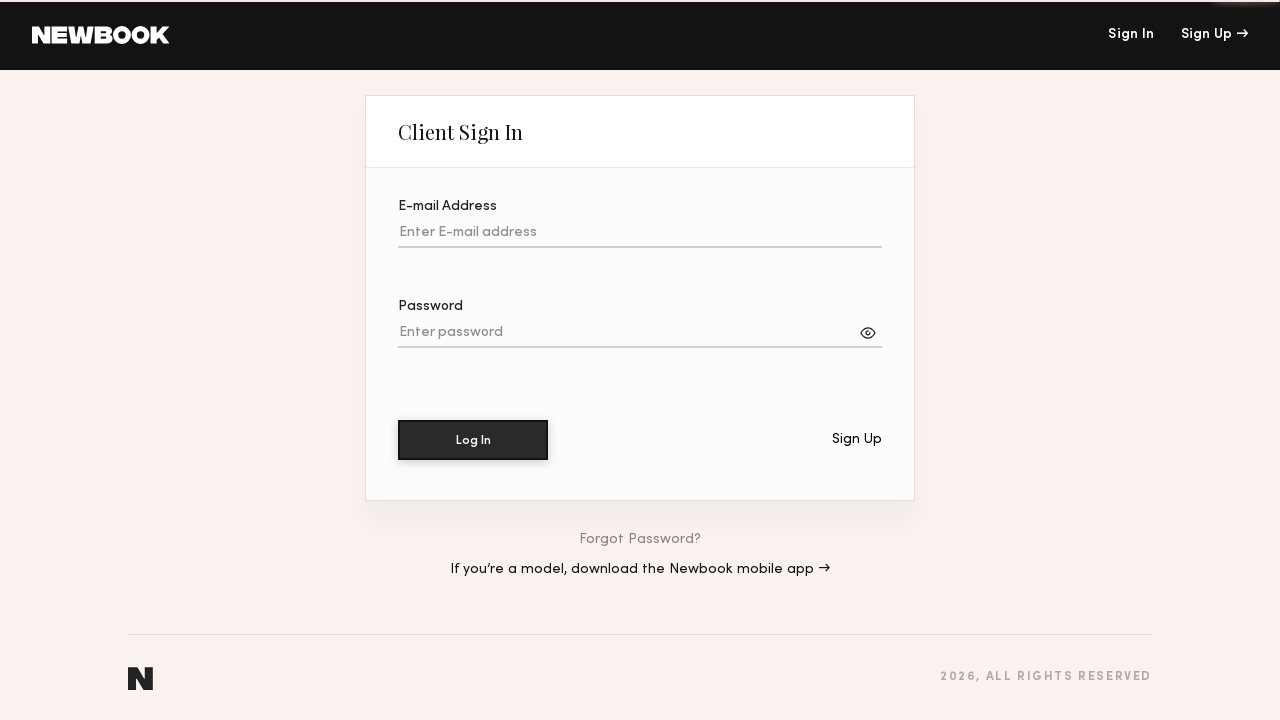

Navigated to join page
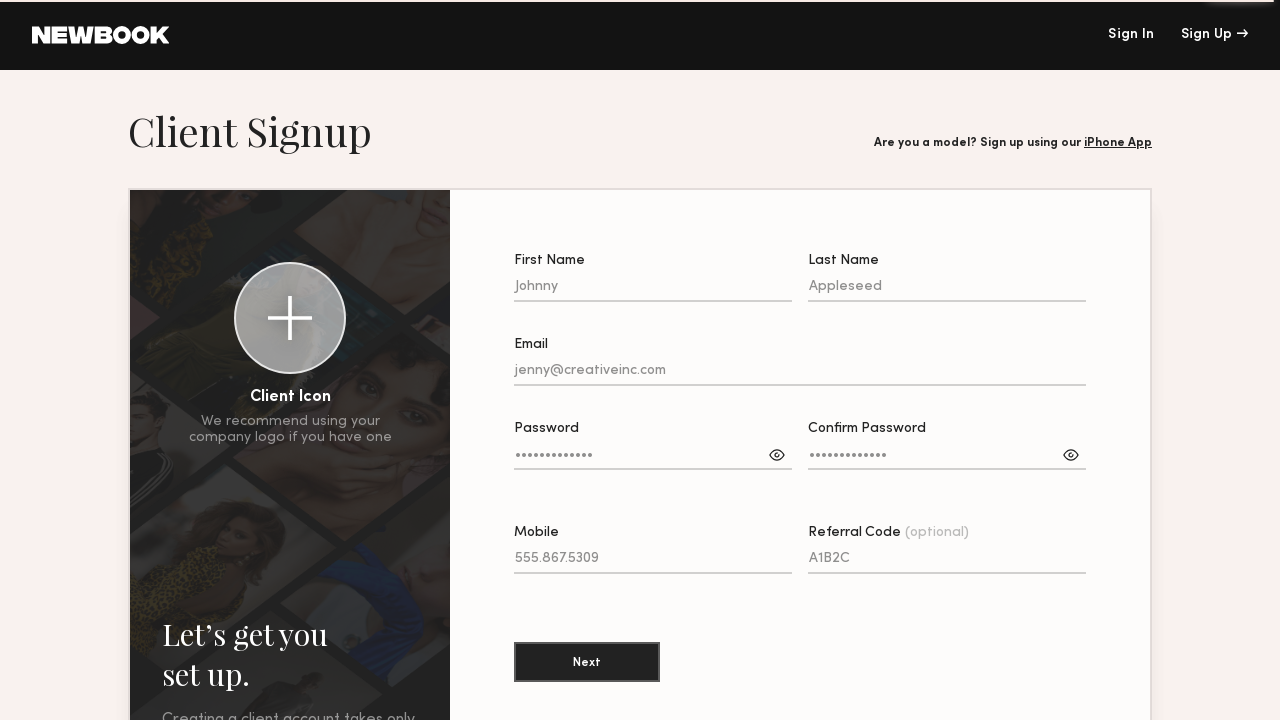

Clicked submit button without filling any form fields at (587, 662) on [class^='SignupForm__submitButton']
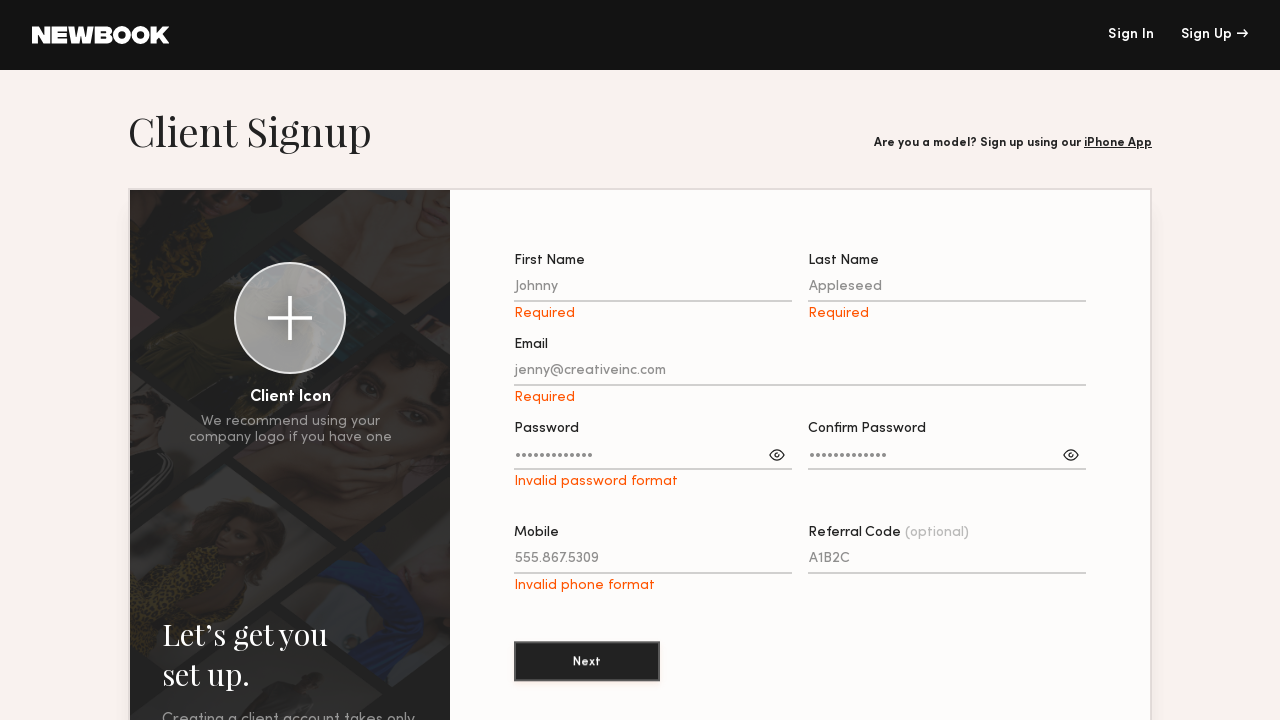

Verified 'Invalid phone format' validation error appeared for phone number field
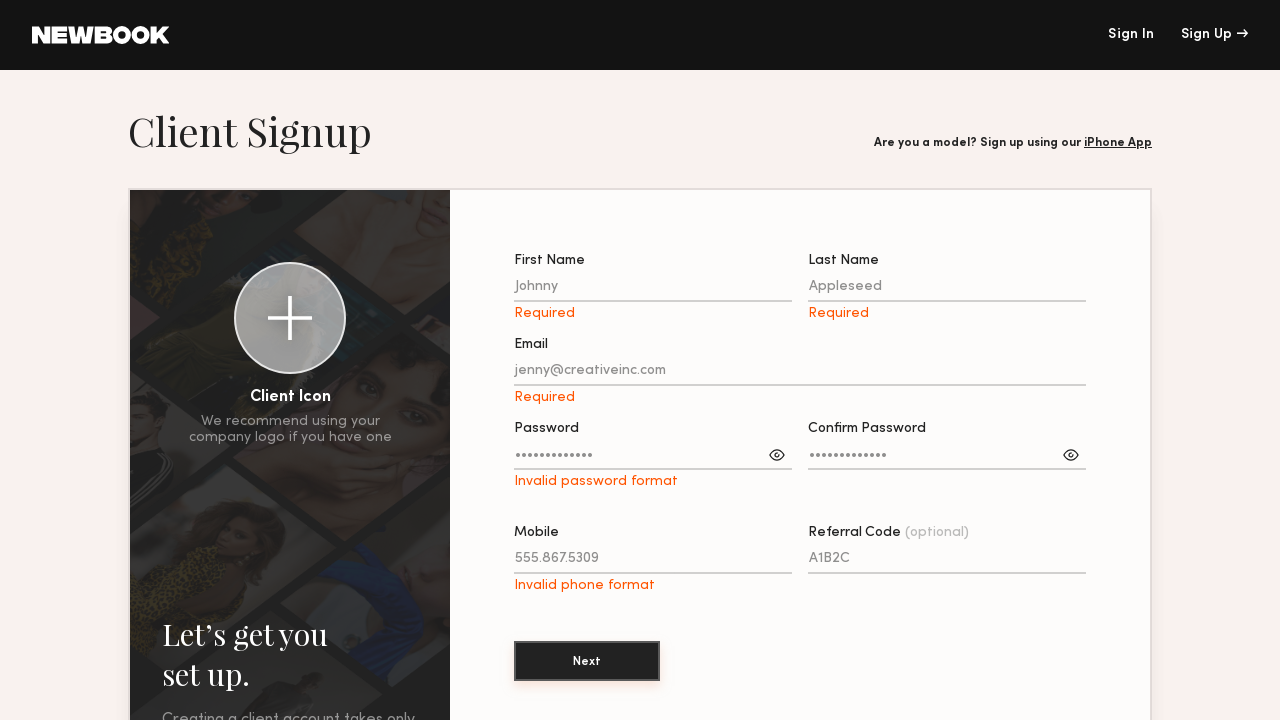

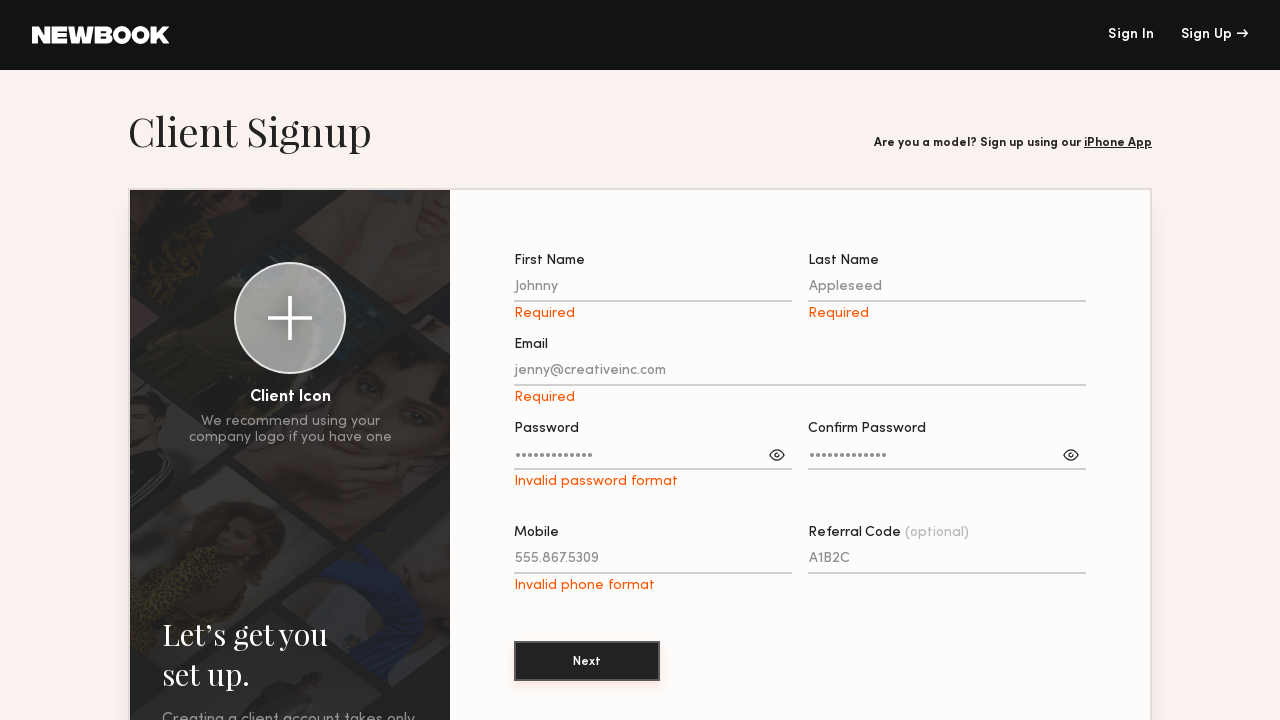